Tests marking a single todo item as complete by clicking its checkbox and verifying it gets the 'completed' class

Starting URL: https://todomvc.com/examples/react/dist/

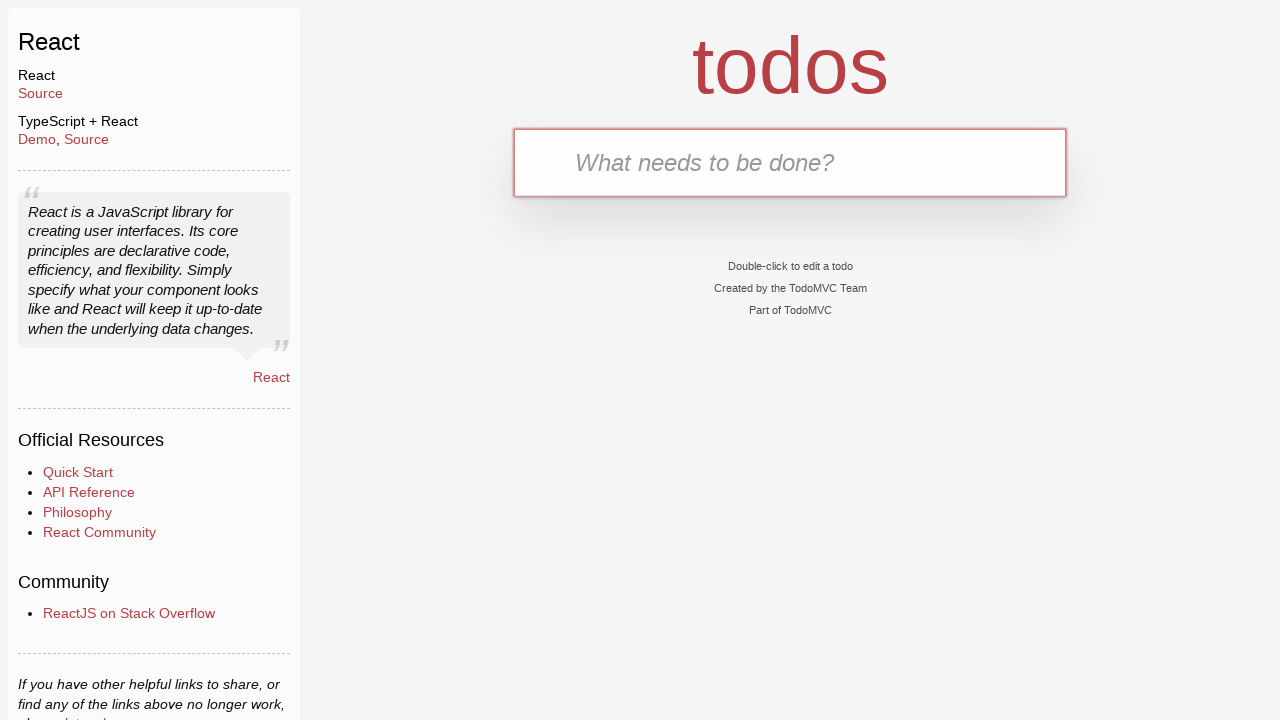

Filled new todo input field with 'test1' on input.new-todo
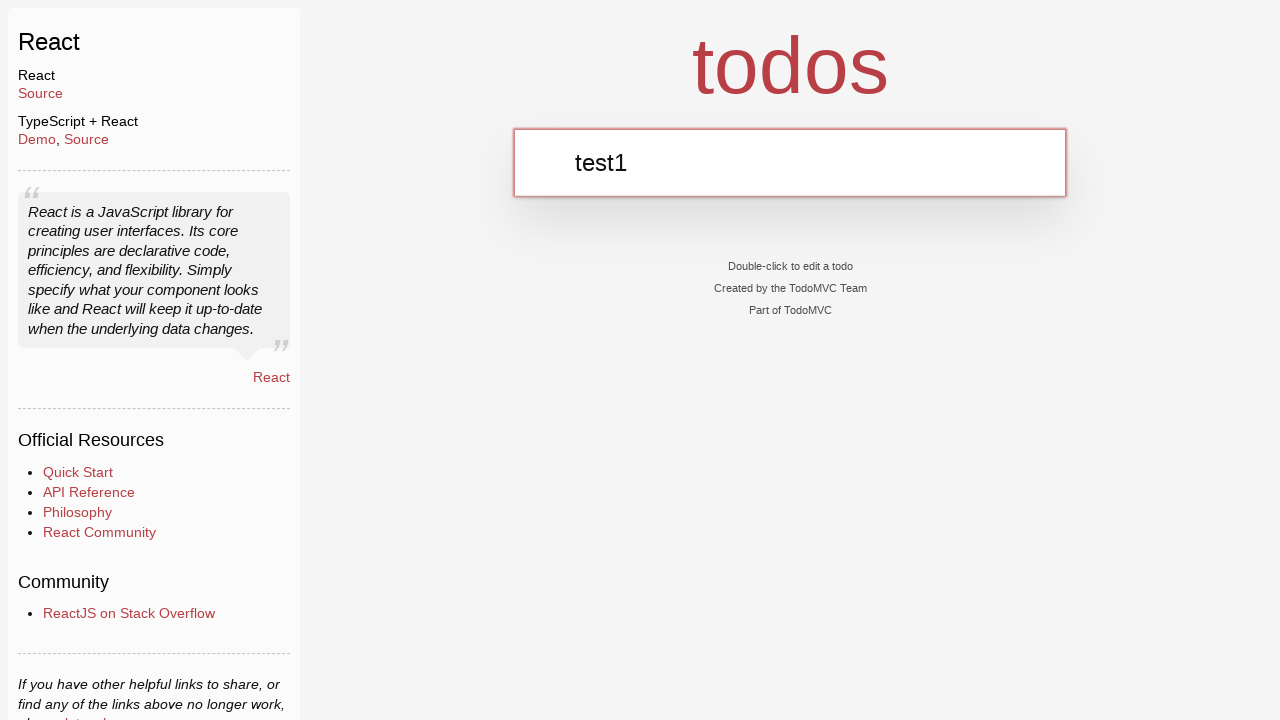

Pressed Enter to add the todo item
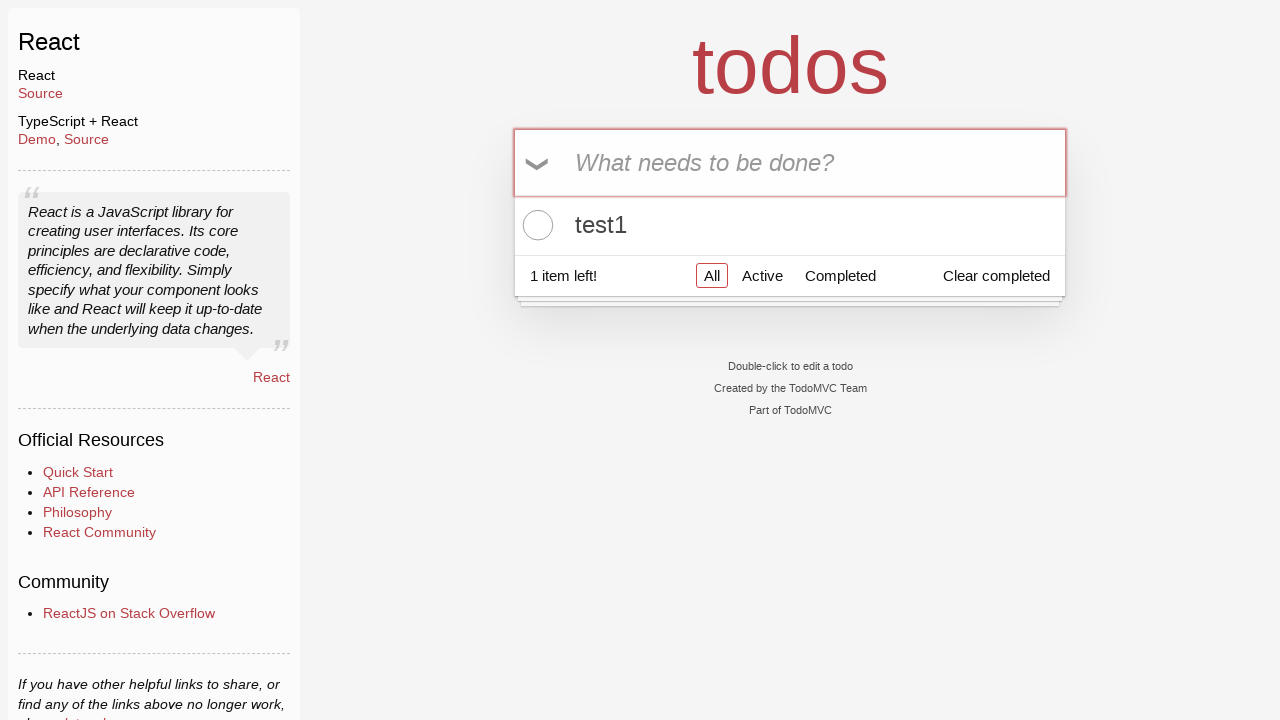

Clicked checkbox to mark todo item as complete at (535, 225) on .todo-list li .toggle
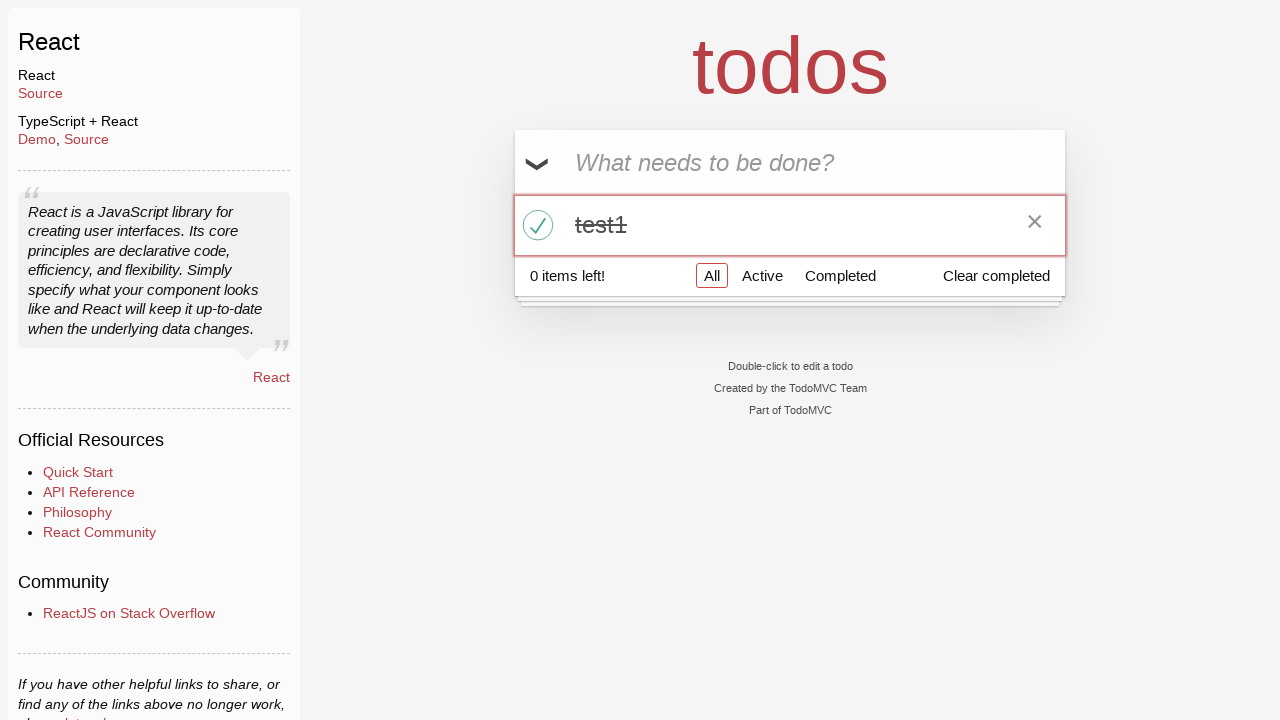

Verified todo item has 'completed' class
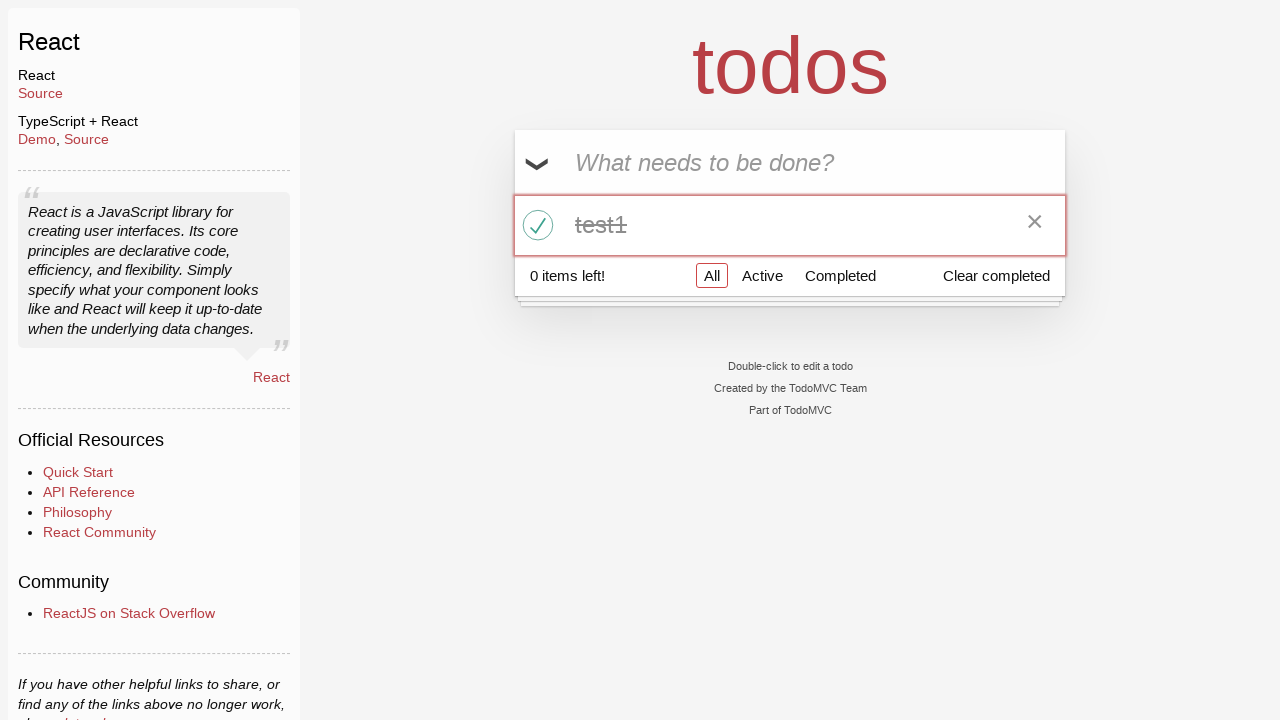

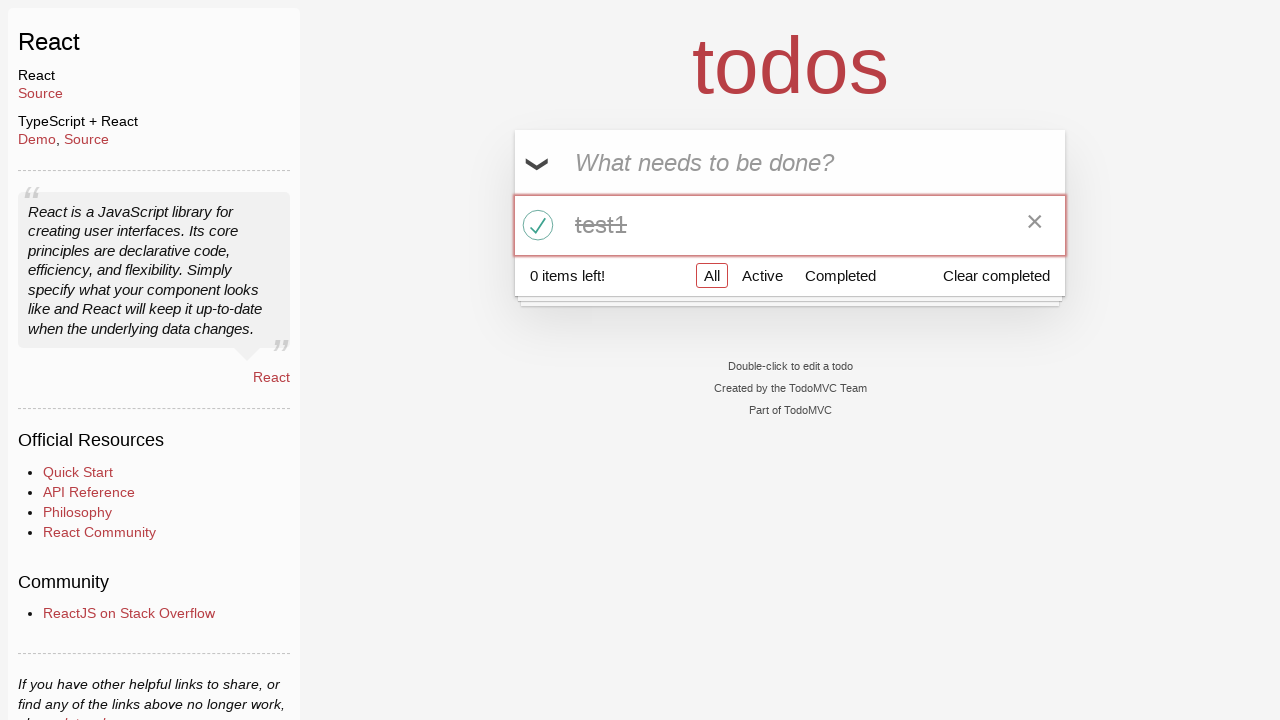